Tests login form validation by entering a password shorter than 6 characters and verifying the appropriate error message is displayed

Starting URL: https://practice.expandtesting.com/notes/app/login

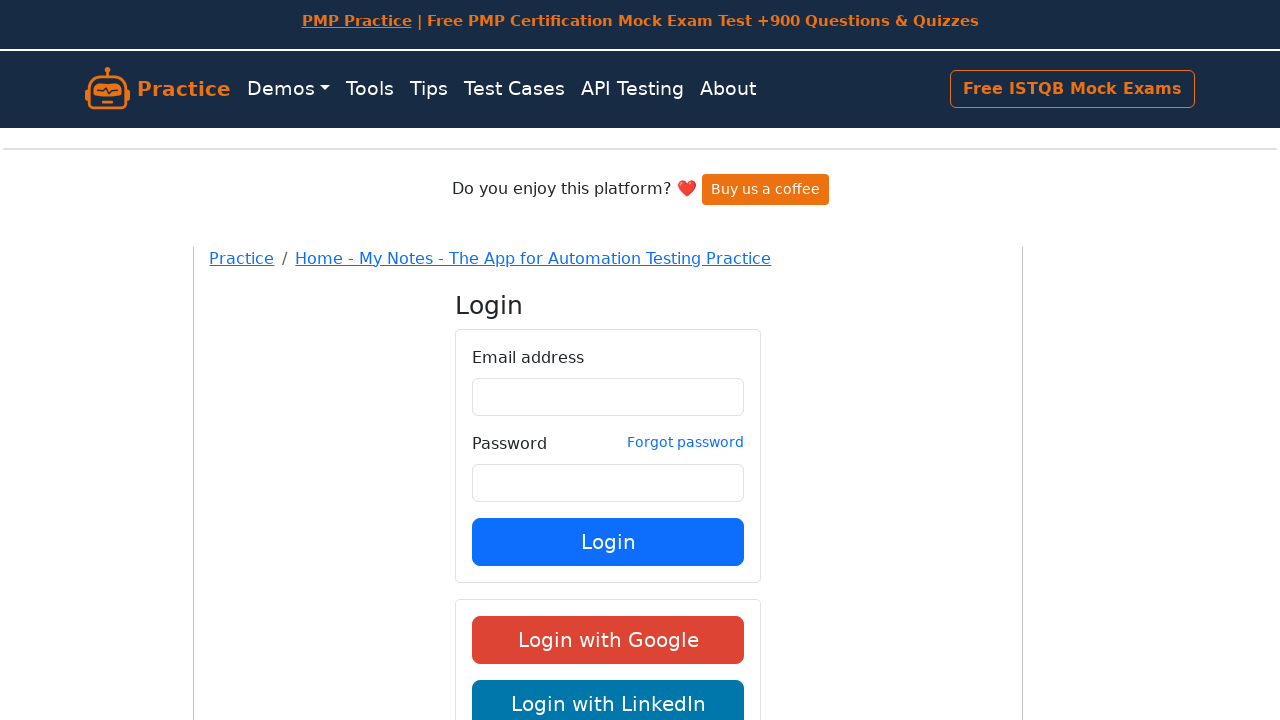

Filled email field with 'testuser2024@example.com' on input[type='email'], input[name='email'], #email
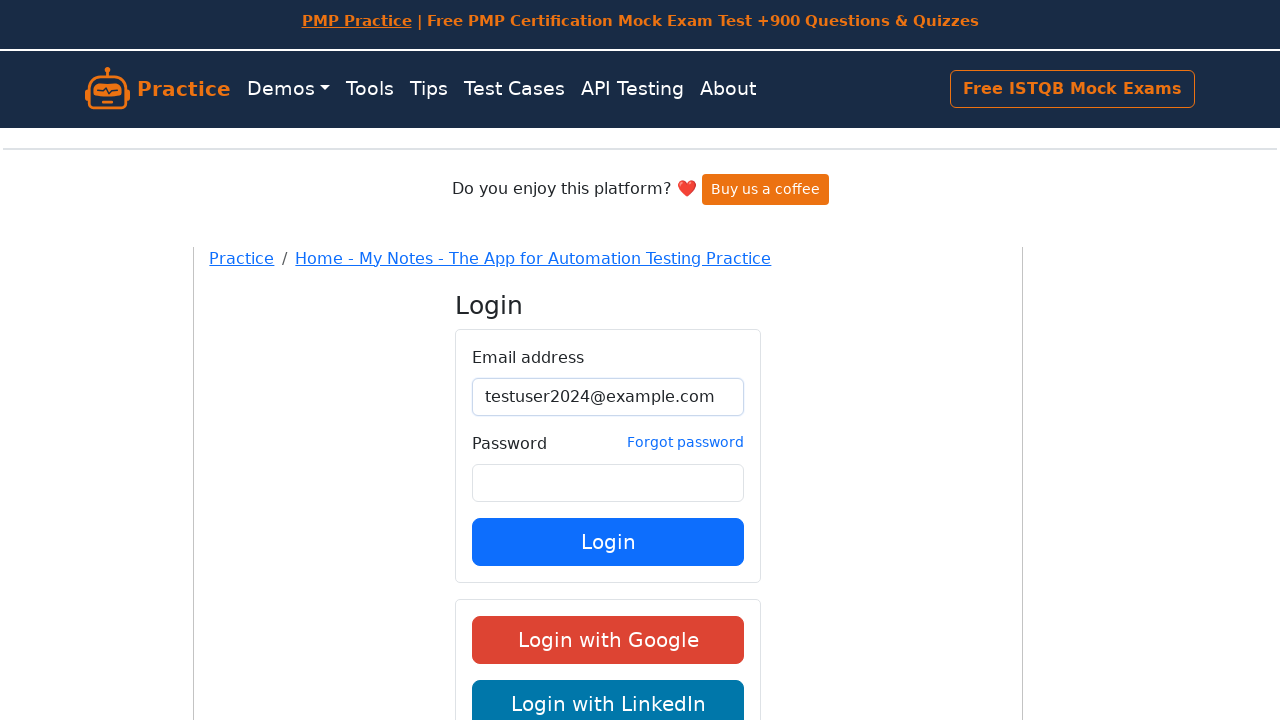

Filled password field with 'pass' (4 characters - below minimum) on input[type='password'], input[name='password'], #password
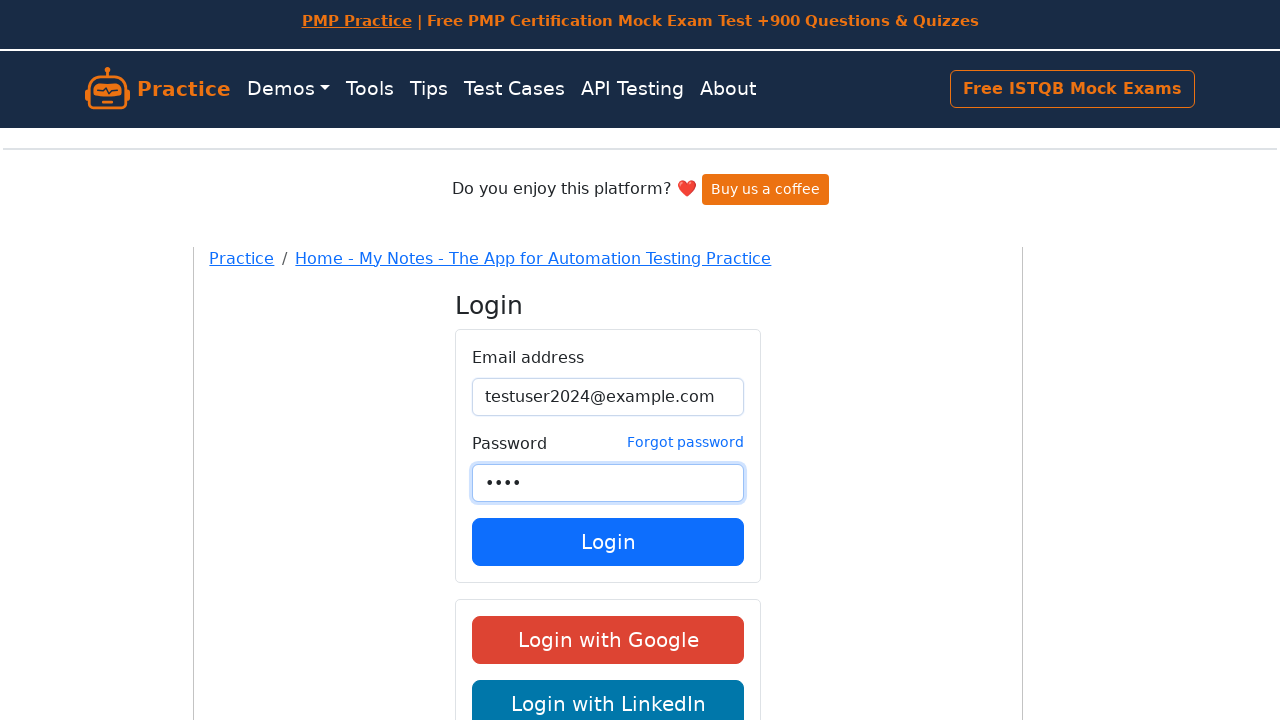

Clicked login button to submit form at (608, 542) on button:has-text('Login'), input[type='submit'], button[type='submit']
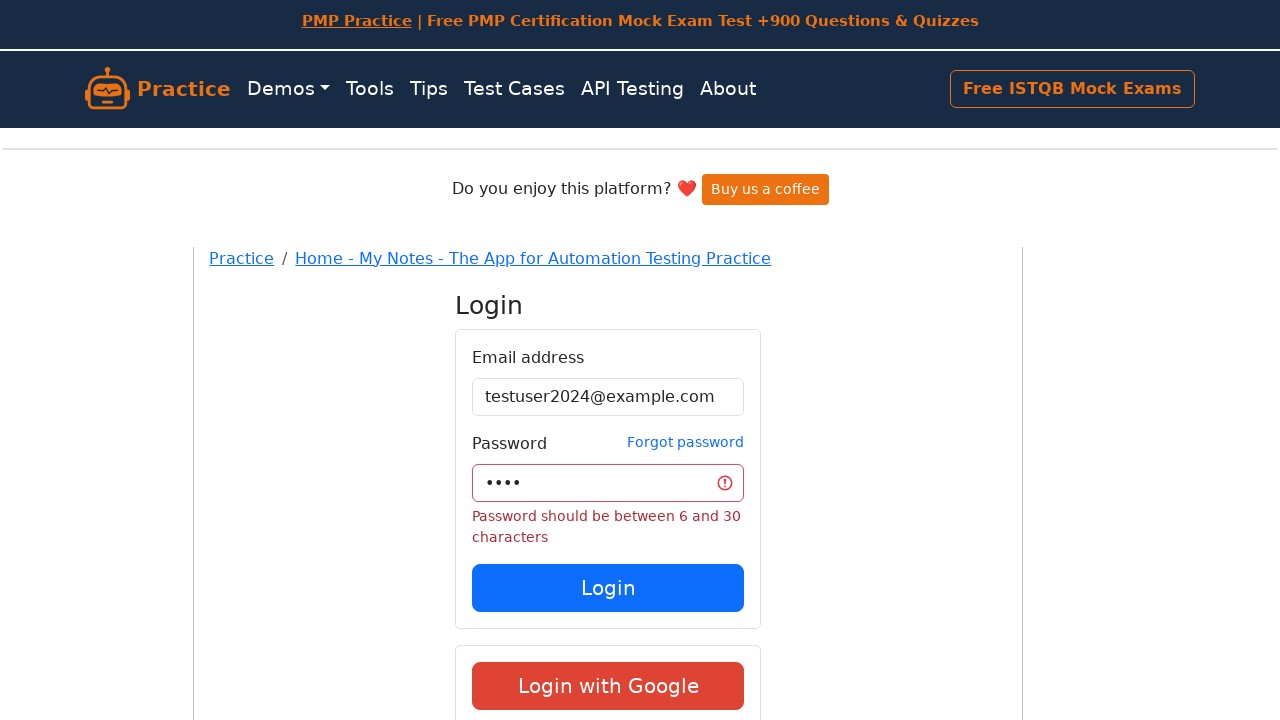

Verified error message 'Password should be between 6 and 30 characters' is displayed
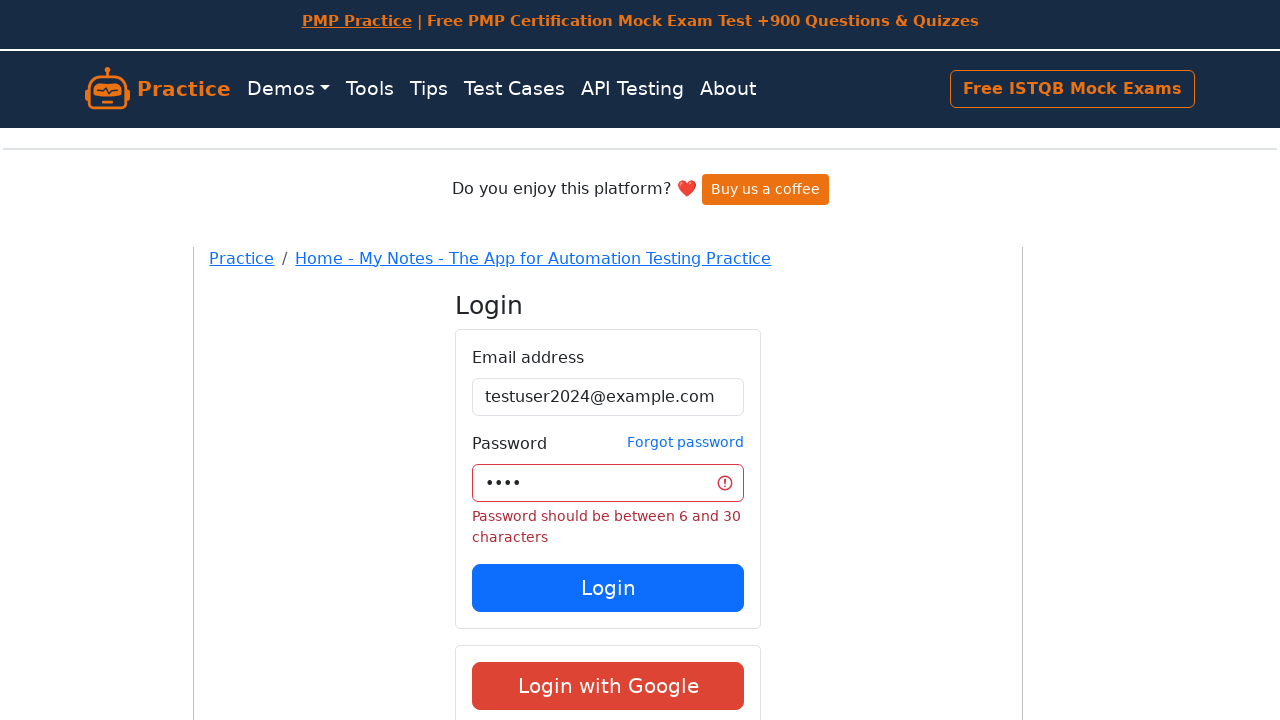

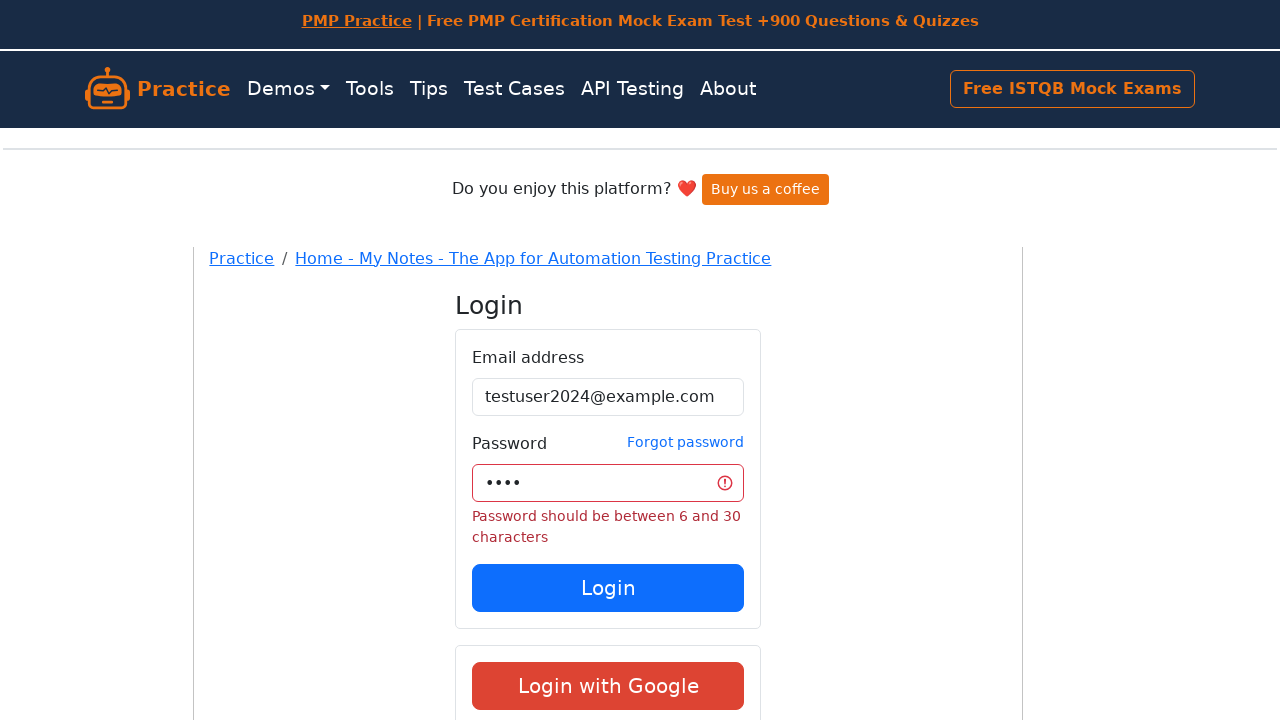